Tests drag and drop functionality by dragging column A to column B and verifying the swap occurred

Starting URL: https://the-internet.herokuapp.com/drag_and_drop

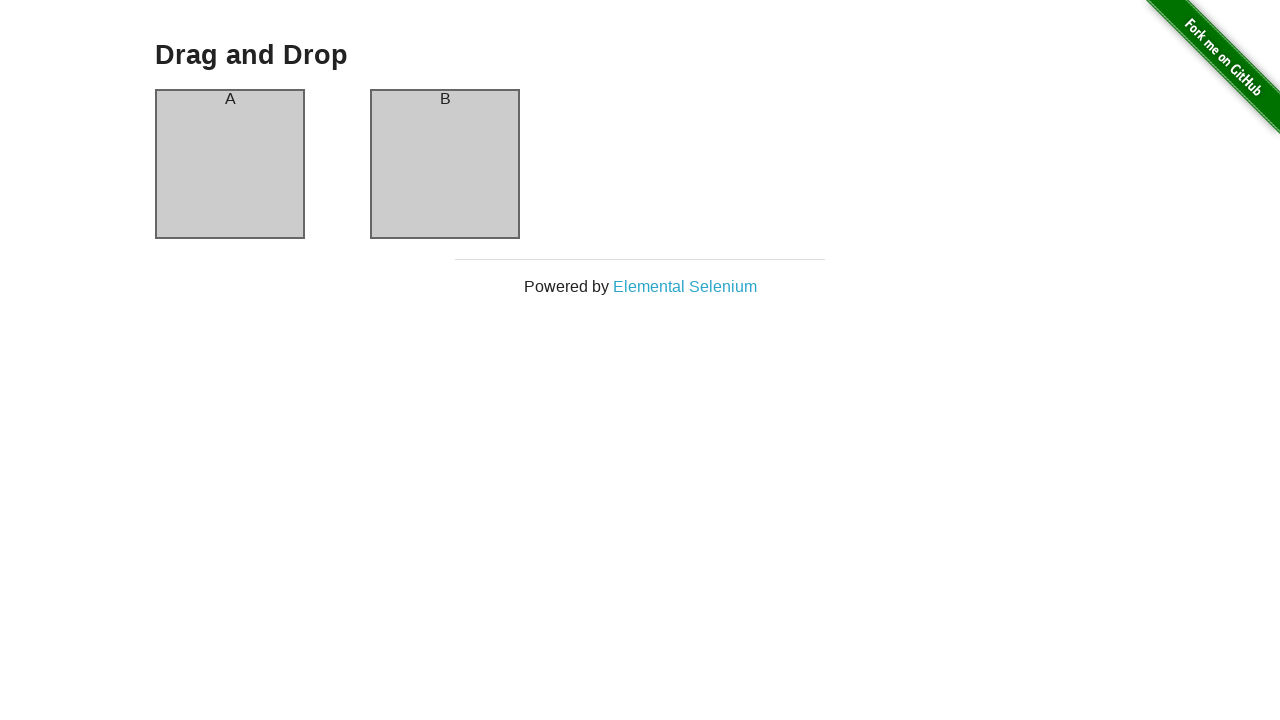

Dragged column A to column B at (445, 164)
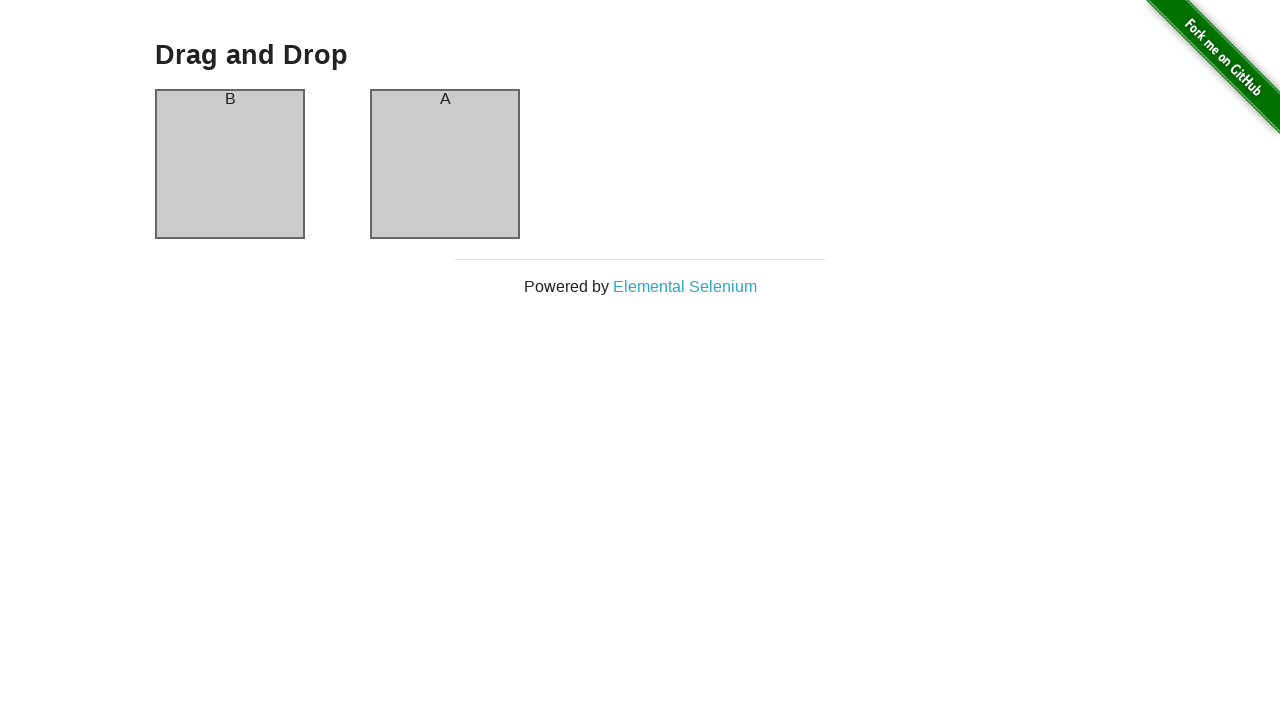

Verified column A now contains text 'B', confirming swap occurred
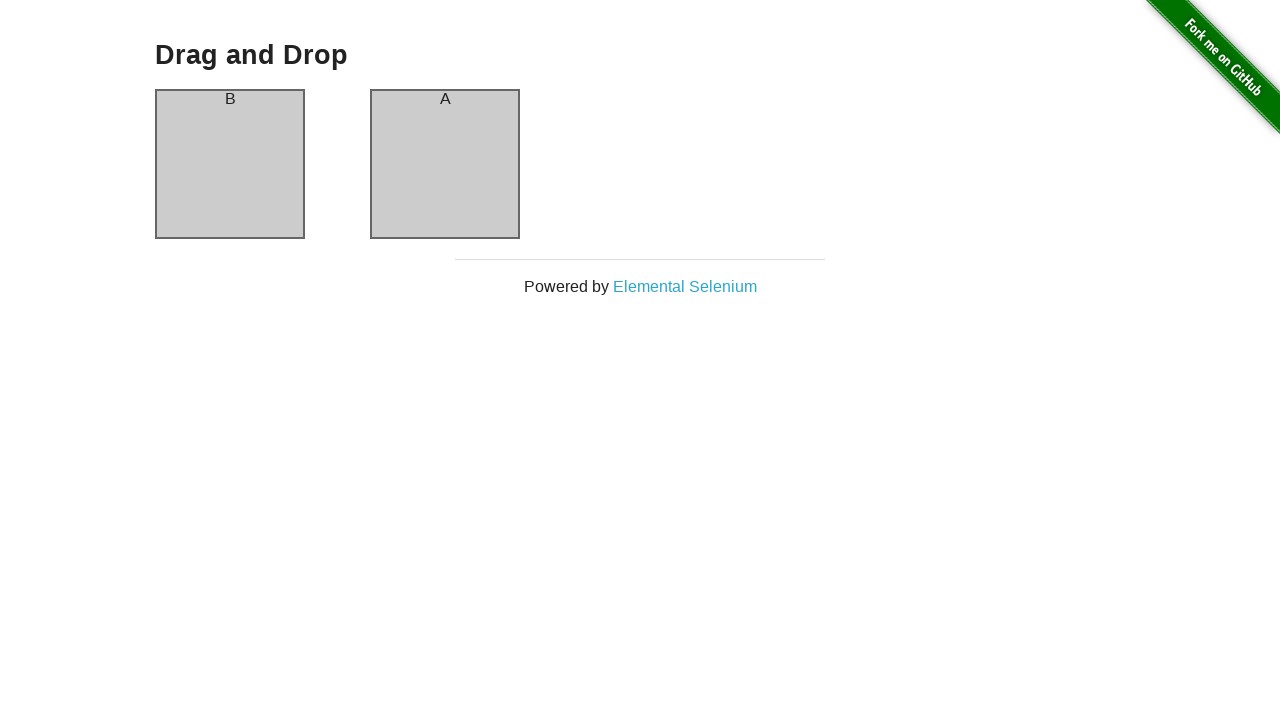

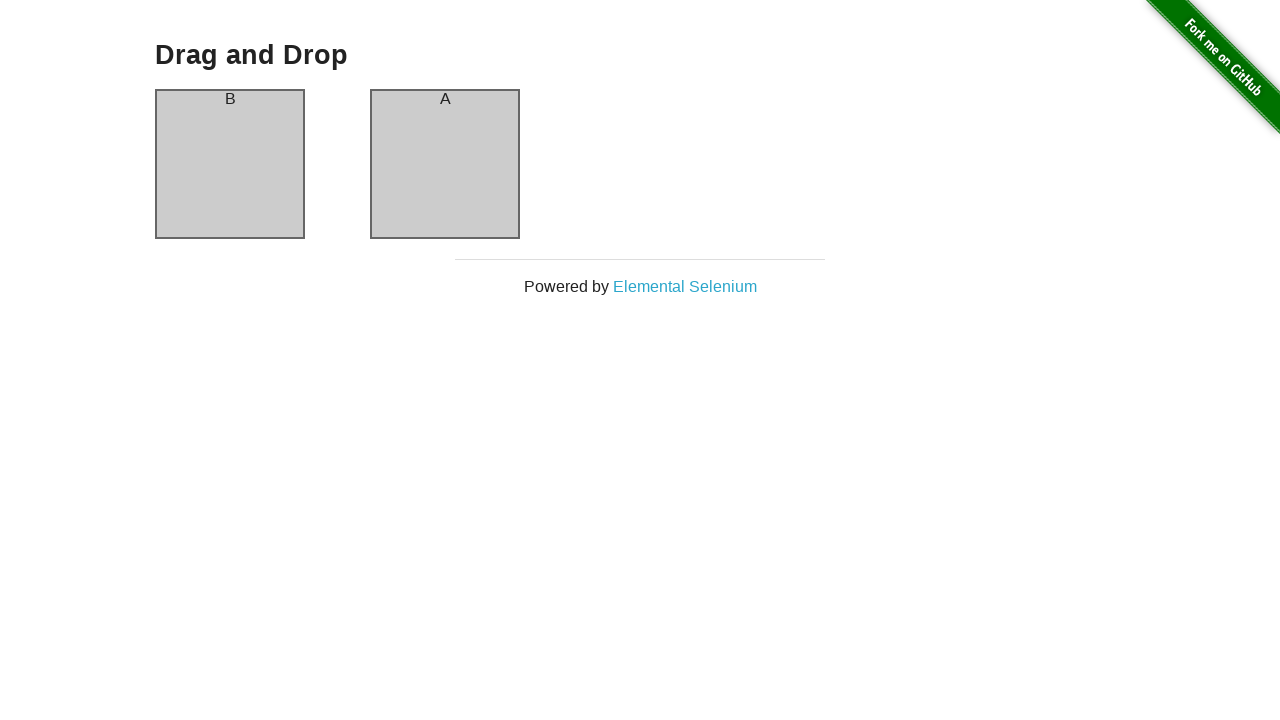